Tests dropdown content verification by navigating to the Dropdown page and checking available options

Starting URL: http://the-internet.herokuapp.com/

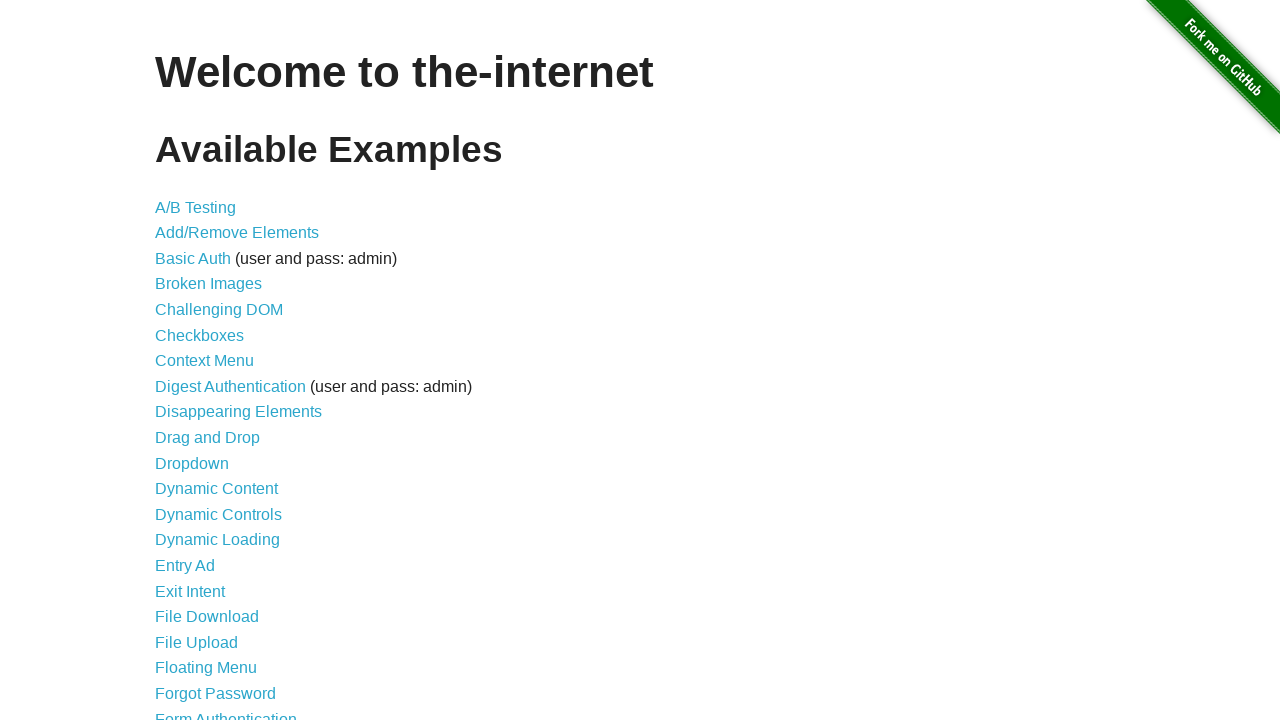

Clicked on Dropdown link at (192, 463) on xpath=//a[contains(text(),'Dropdown')]
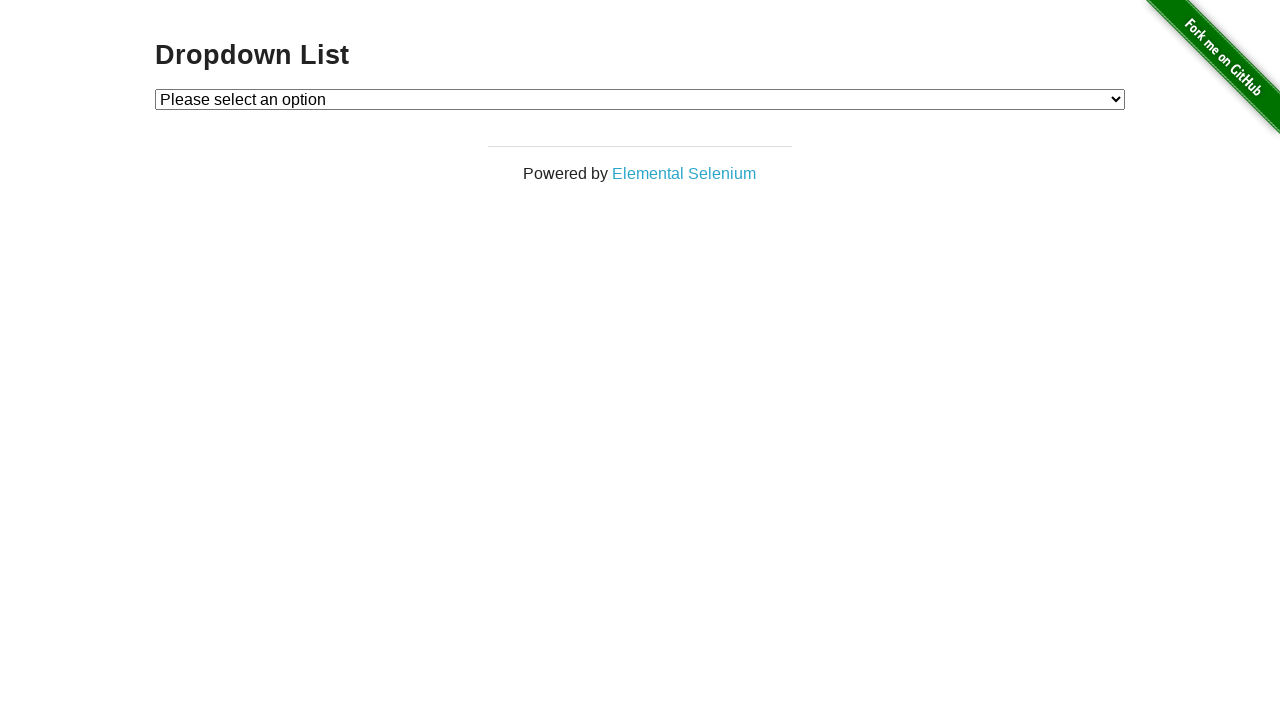

Dropdown element loaded
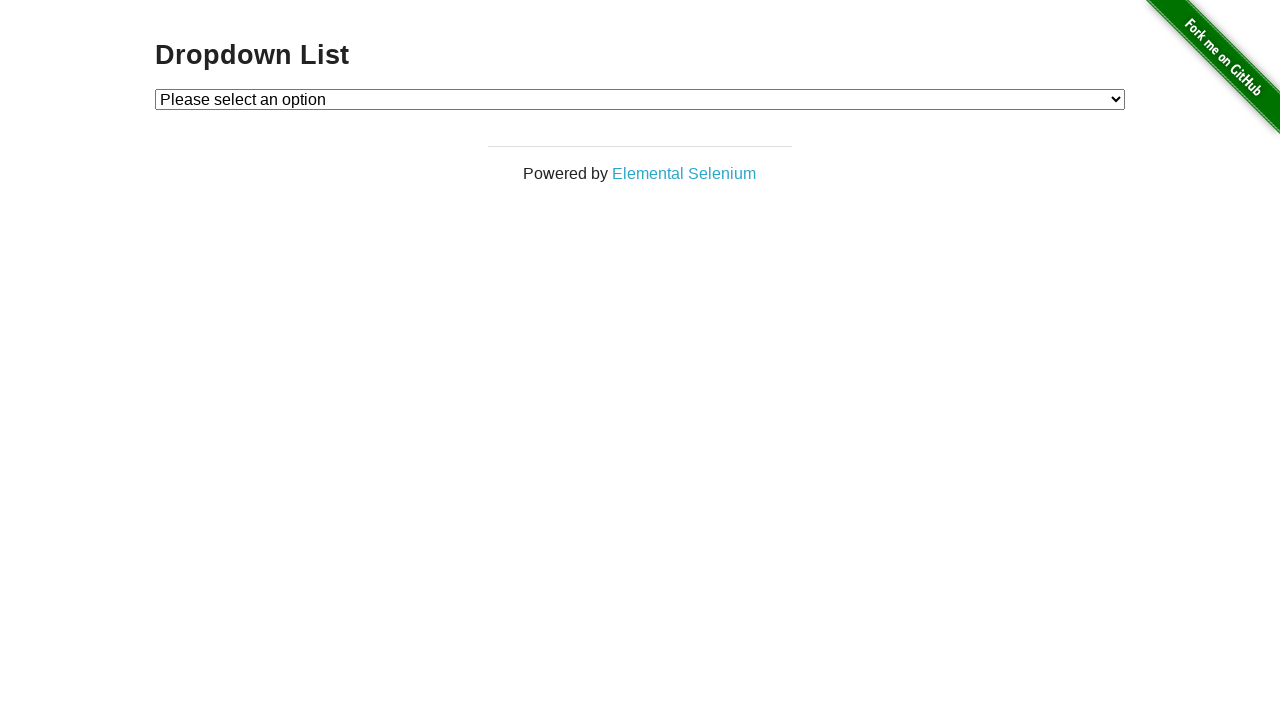

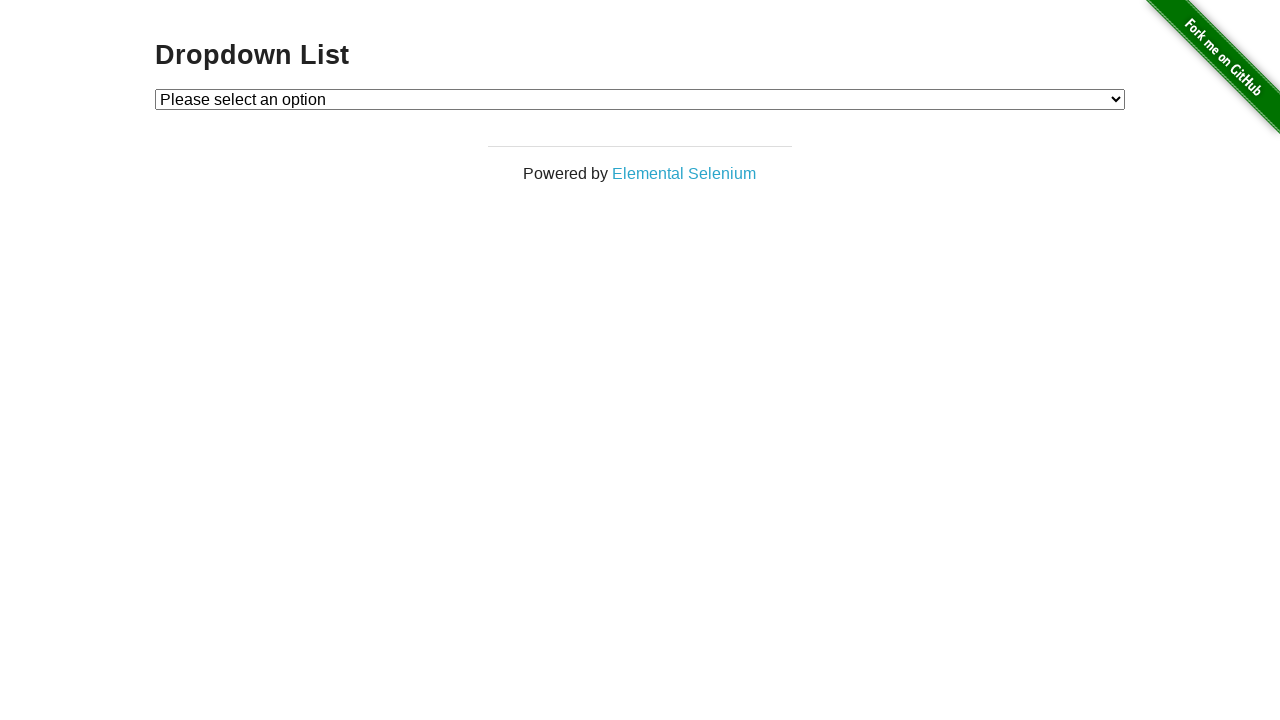